Tests drag and drop using click and hold, move to element, and release actions as an alternative approach

Starting URL: https://jqueryui.com/droppable/

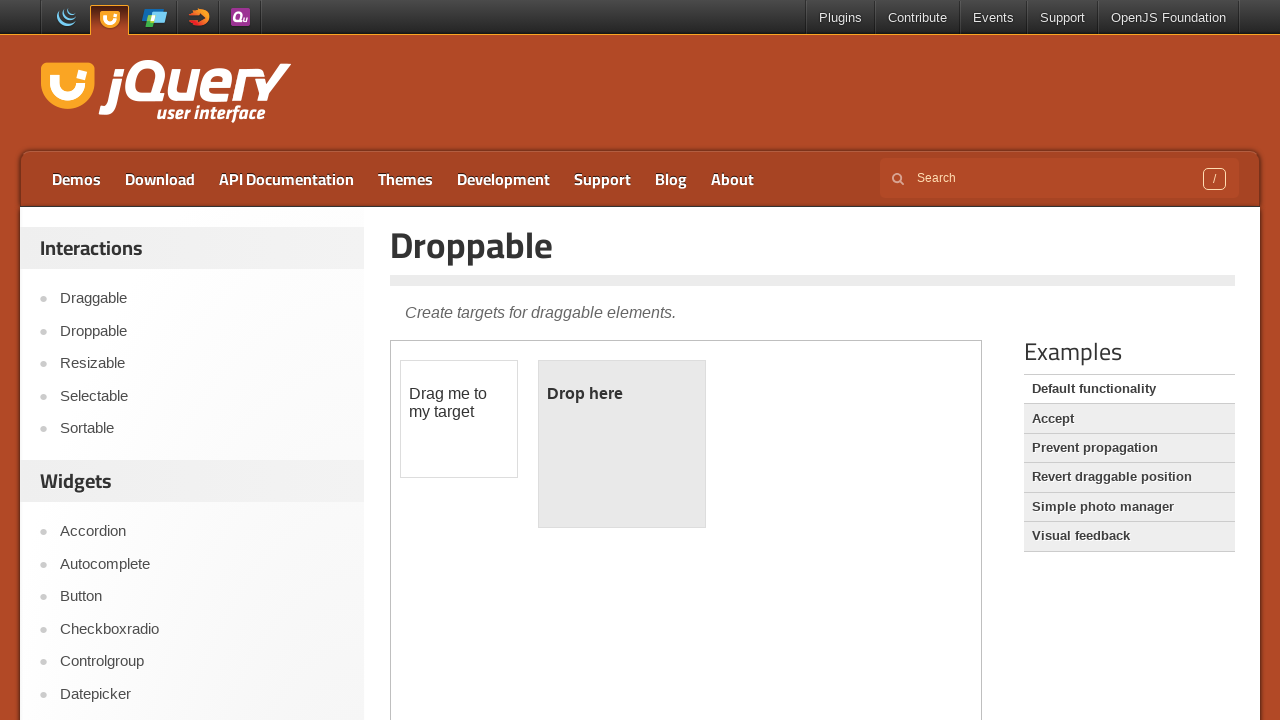

Located and switched to the drag and drop demo iframe
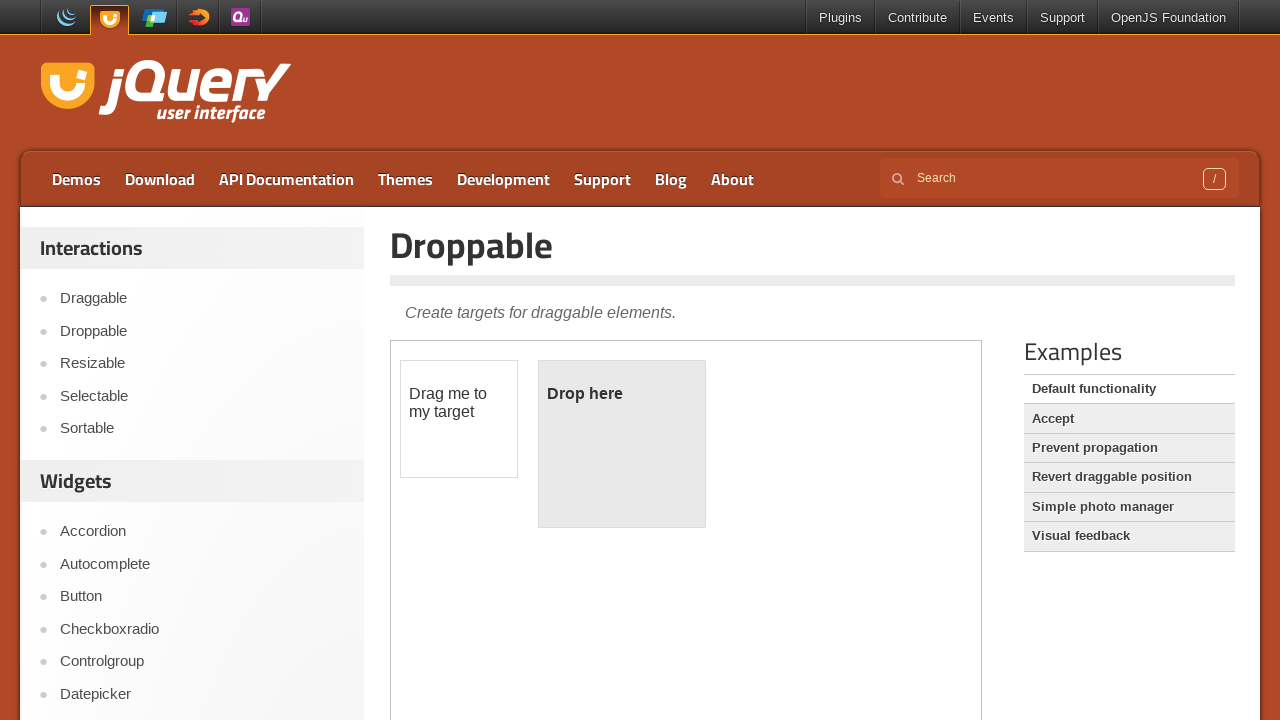

Located draggable element with ID 'draggable'
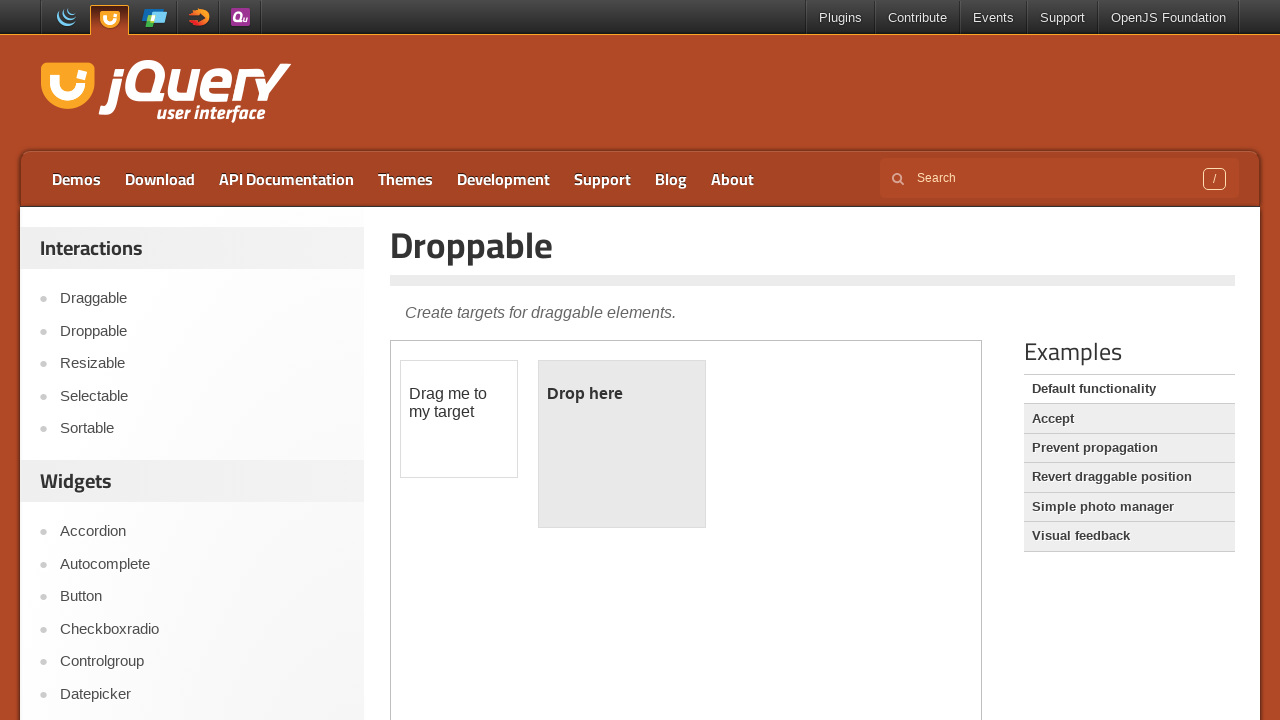

Located drop target element with ID 'droppable'
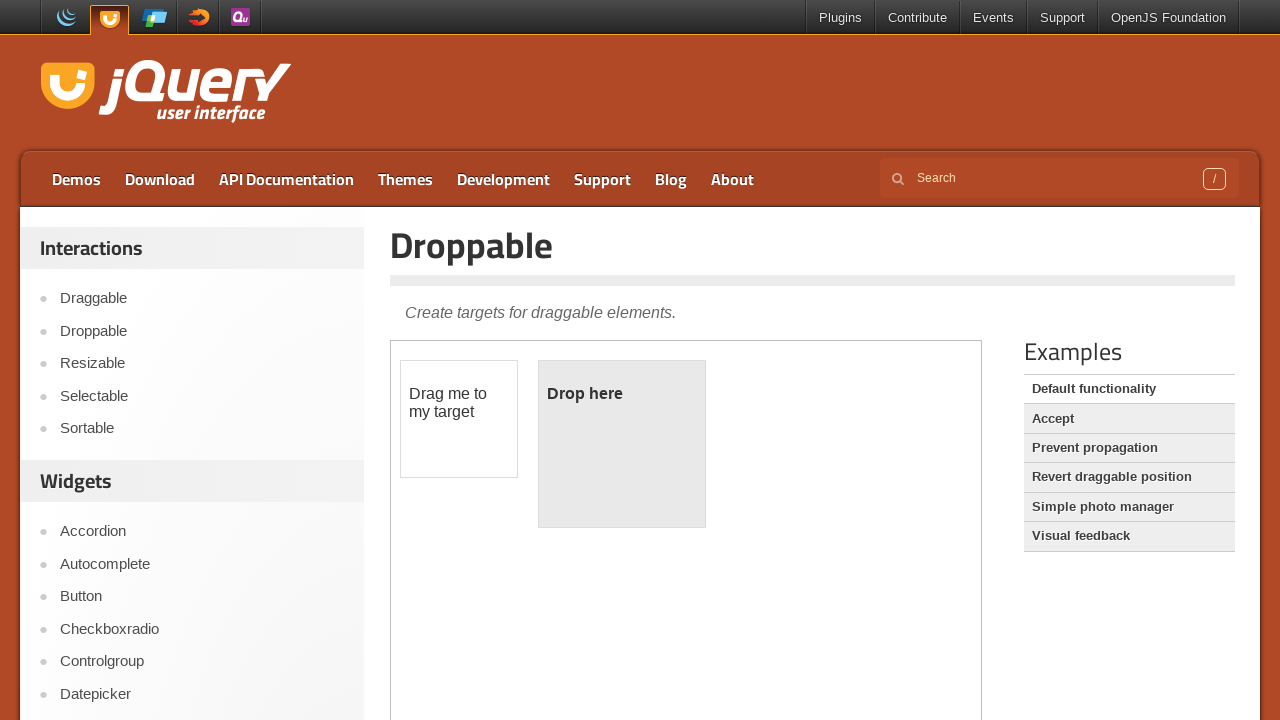

Dragged and dropped the draggable element onto the drop target at (622, 444)
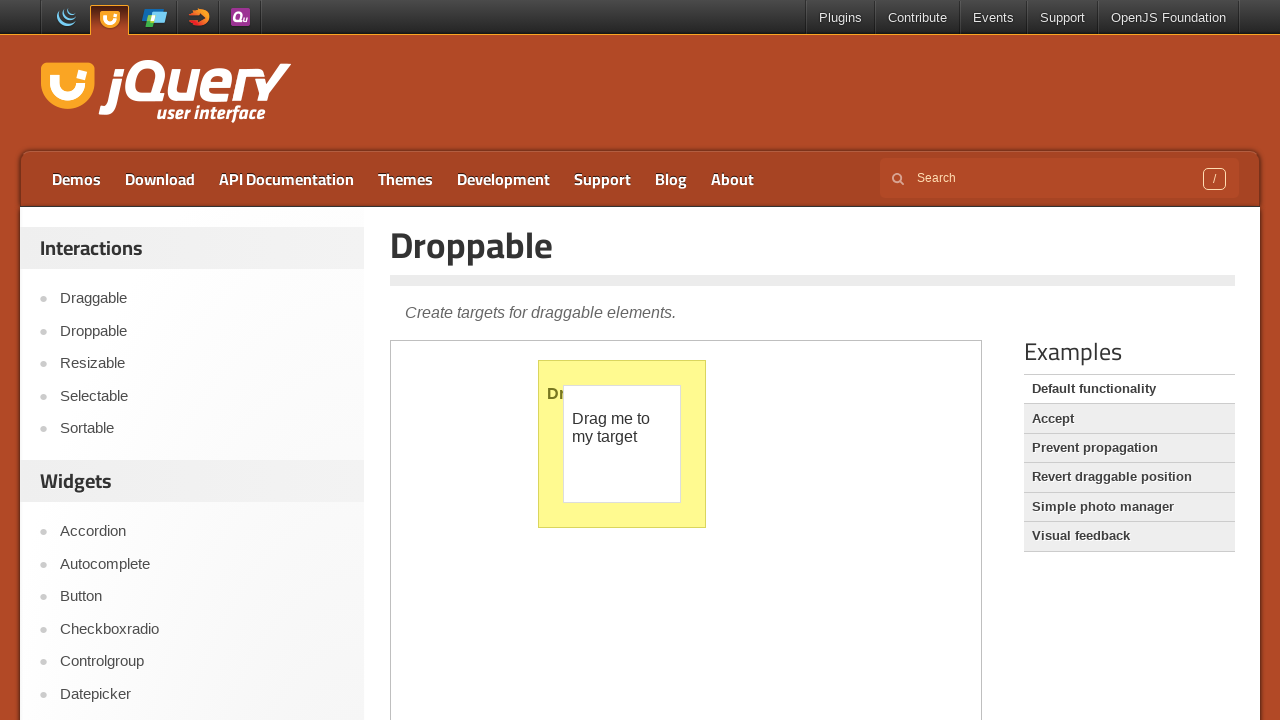

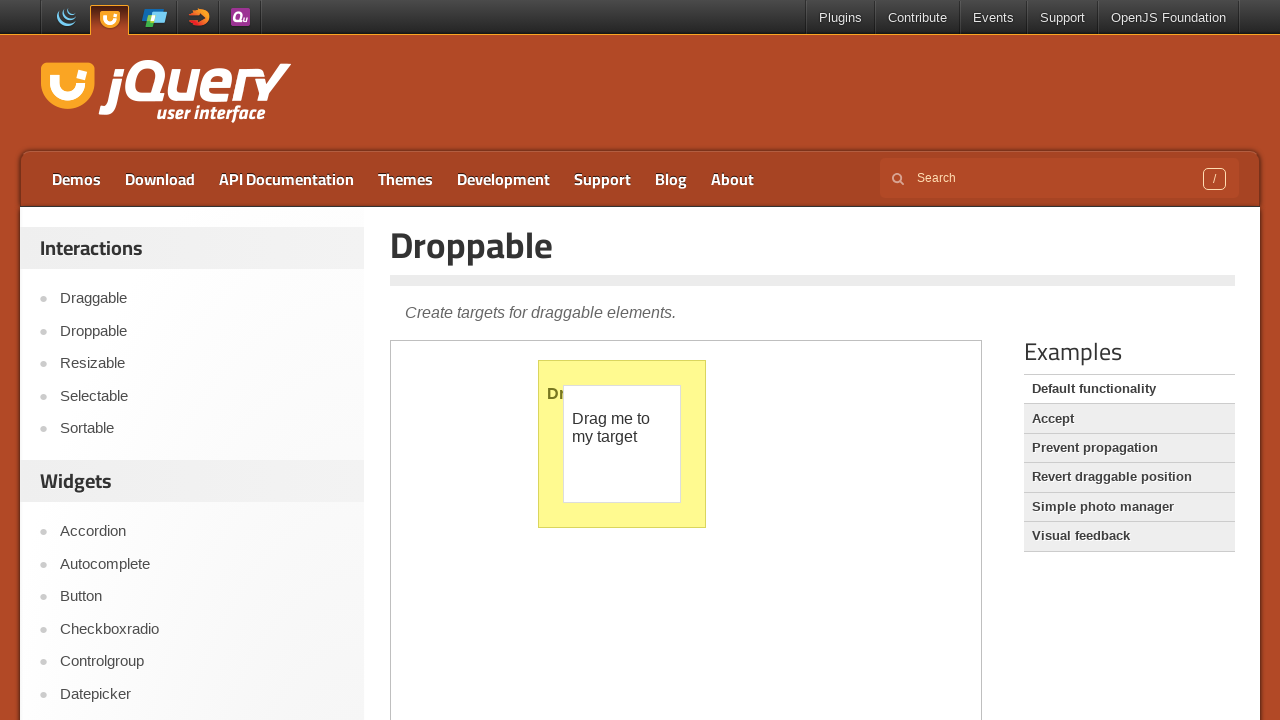